Tests sorting the Due column in ascending order by clicking the column header and verifying the values are sorted correctly using CSS nth-child selectors

Starting URL: http://the-internet.herokuapp.com/tables

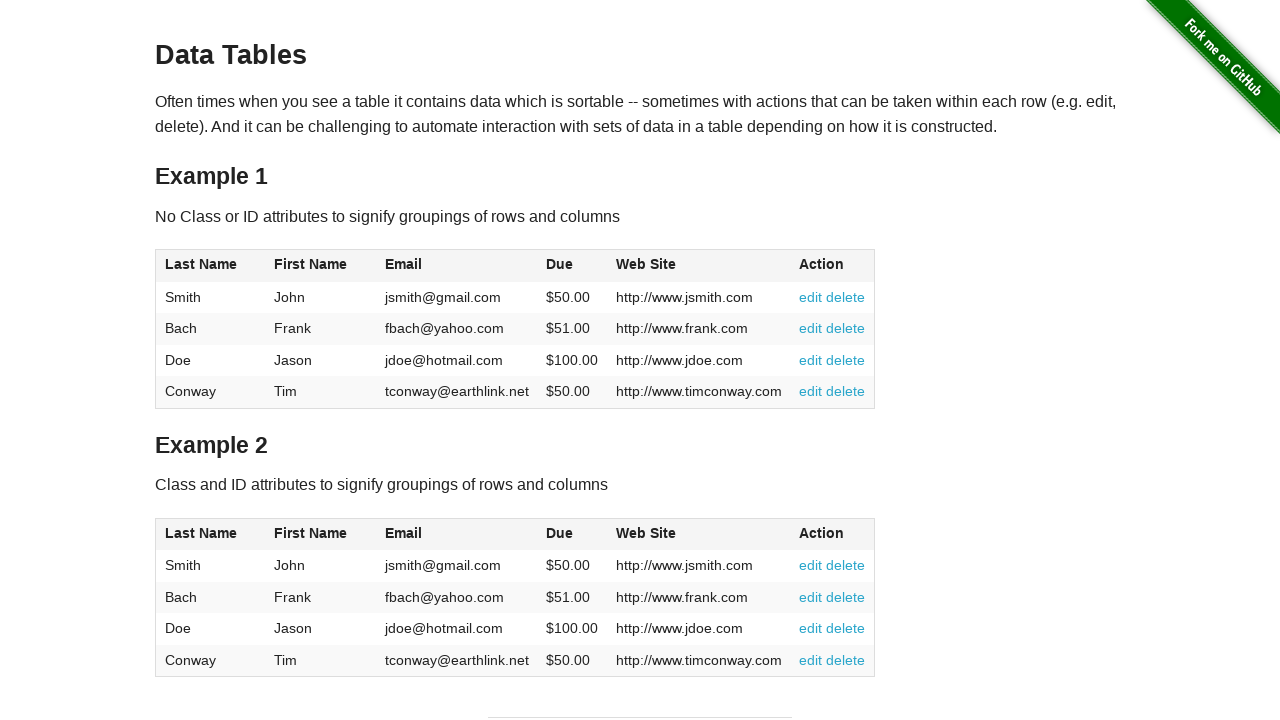

Clicked the Due column header (4th column) to sort in ascending order at (572, 266) on #table1 thead tr th:nth-child(4)
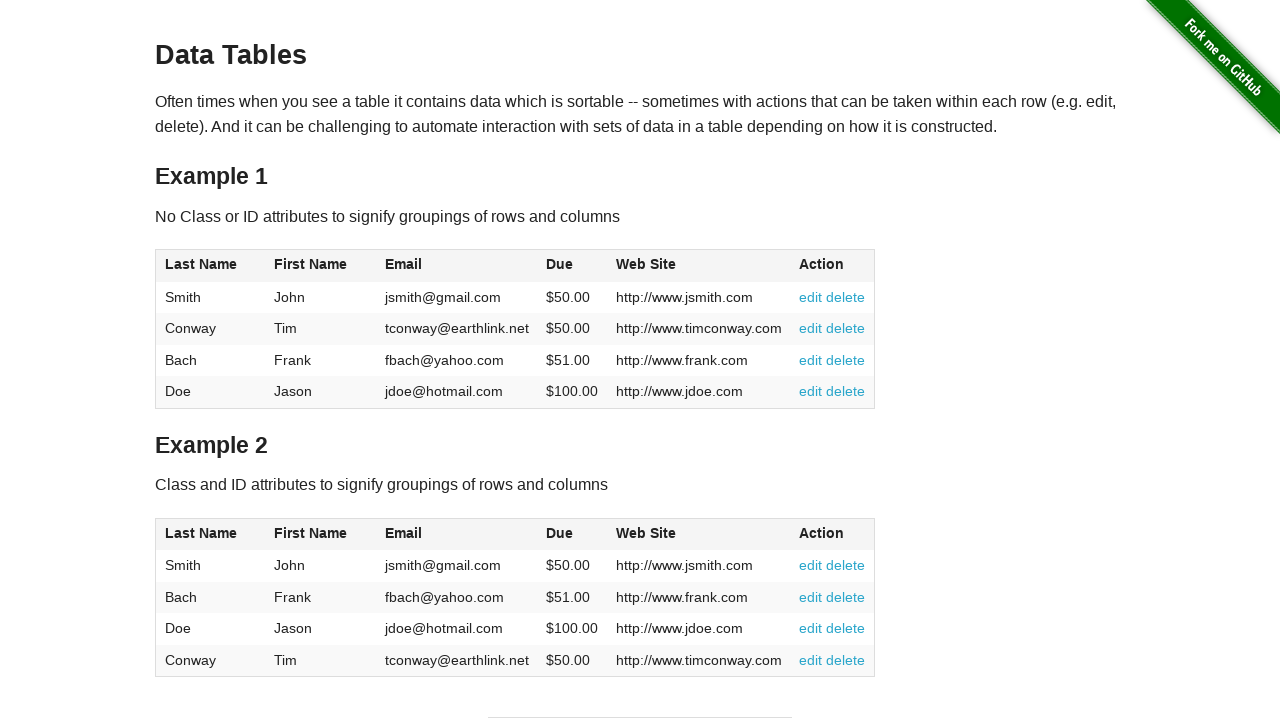

Waited for table data in the Due column to load
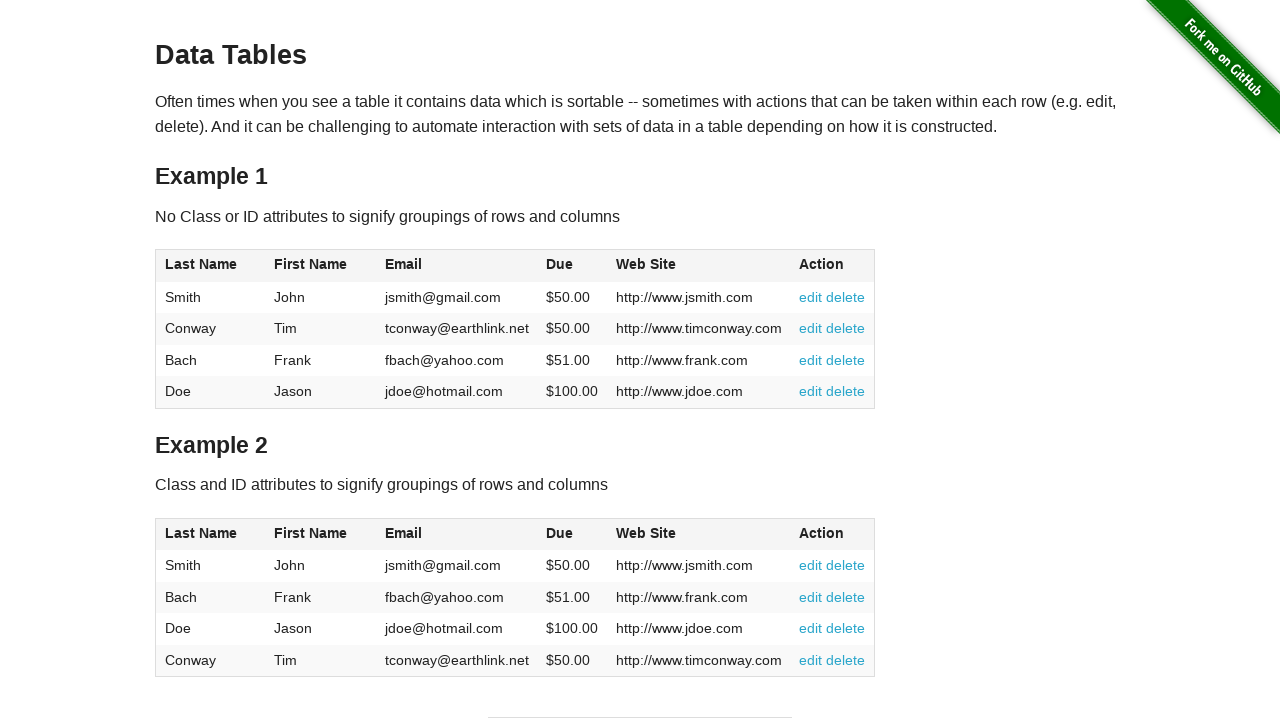

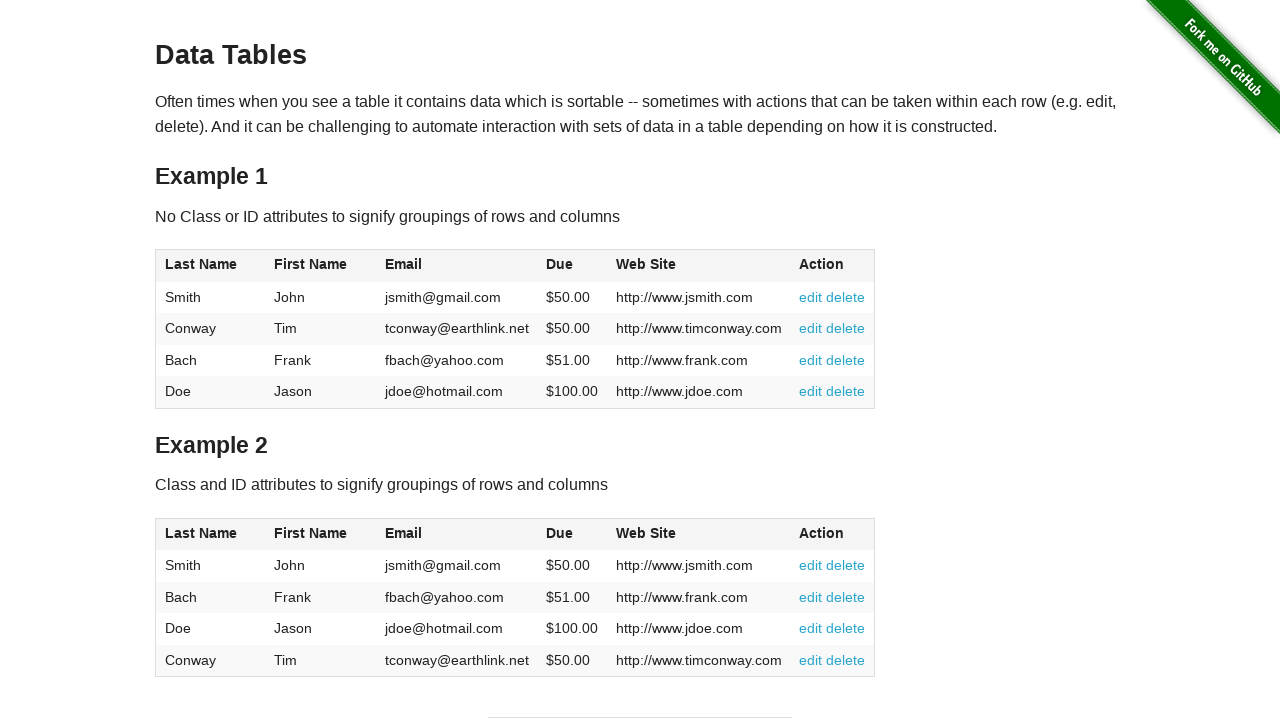